Tests window switching functionality by clicking links to open Google, Facebook, and Tiki in new windows, then closing all child windows

Starting URL: https://automationfc.github.io/basic-form/index.html

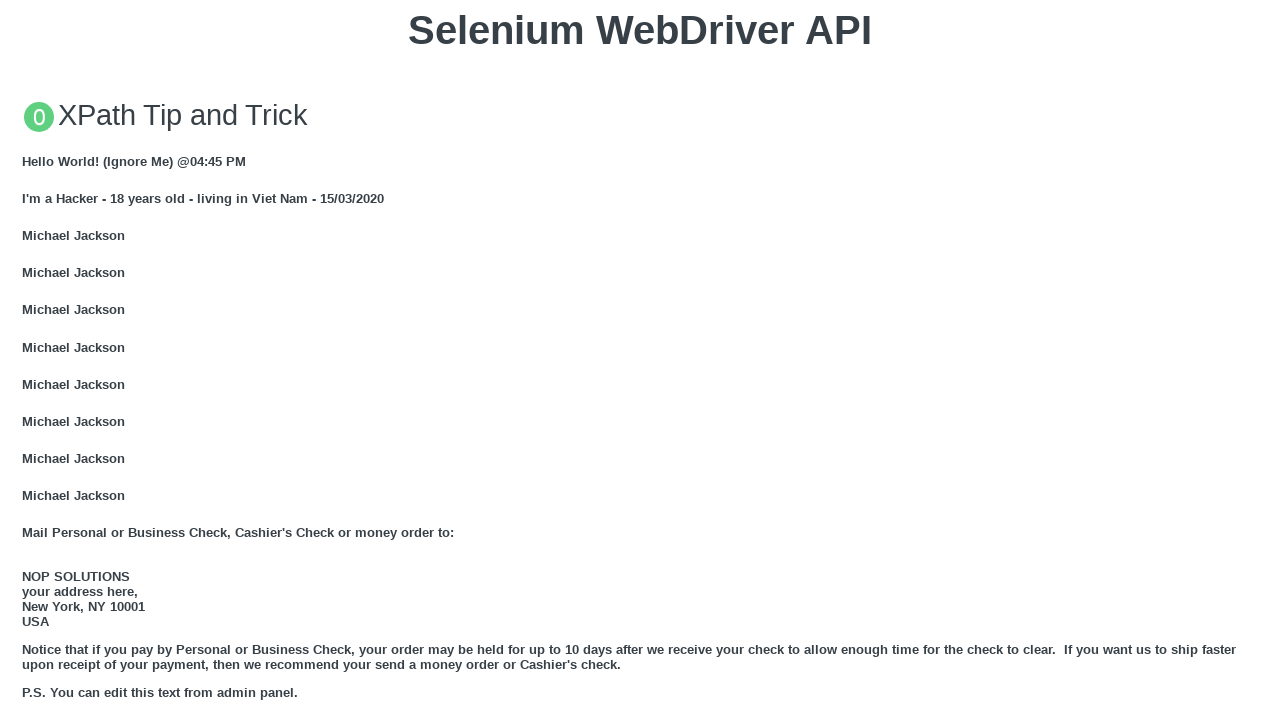

Clicked GOOGLE link and new window opened at (56, 360) on xpath=//a[text()='GOOGLE']
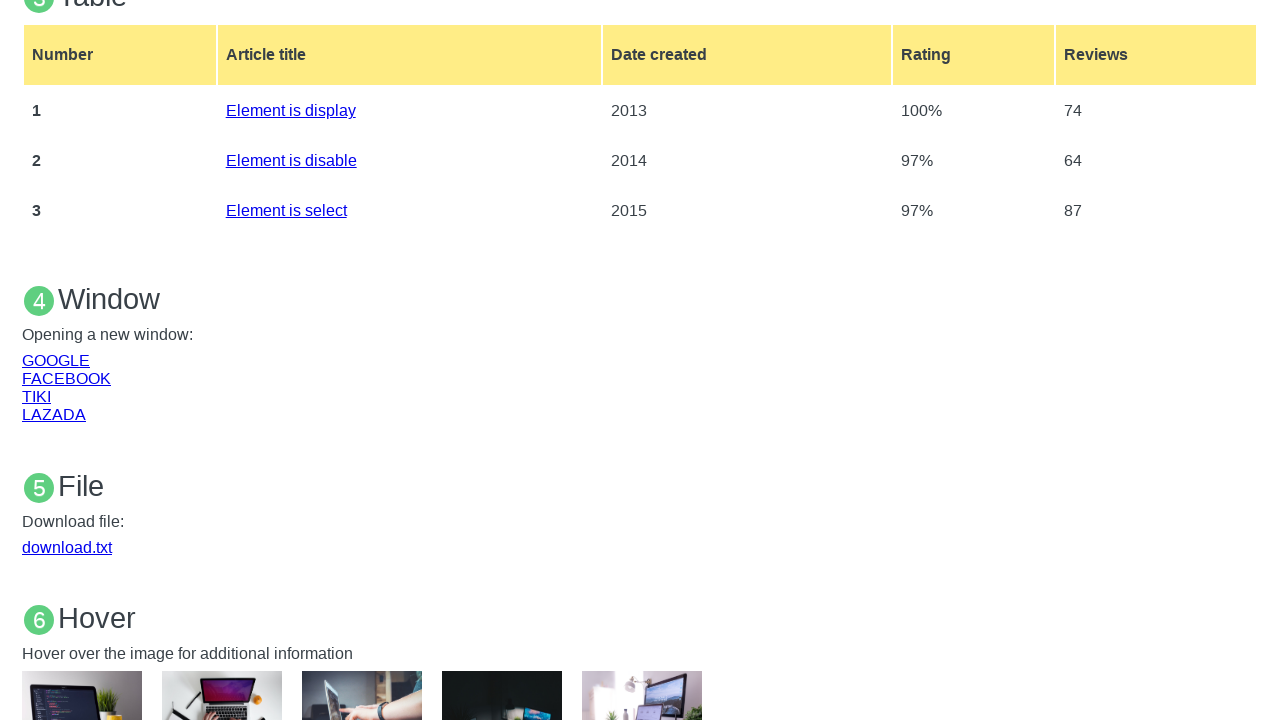

Google page loaded completely
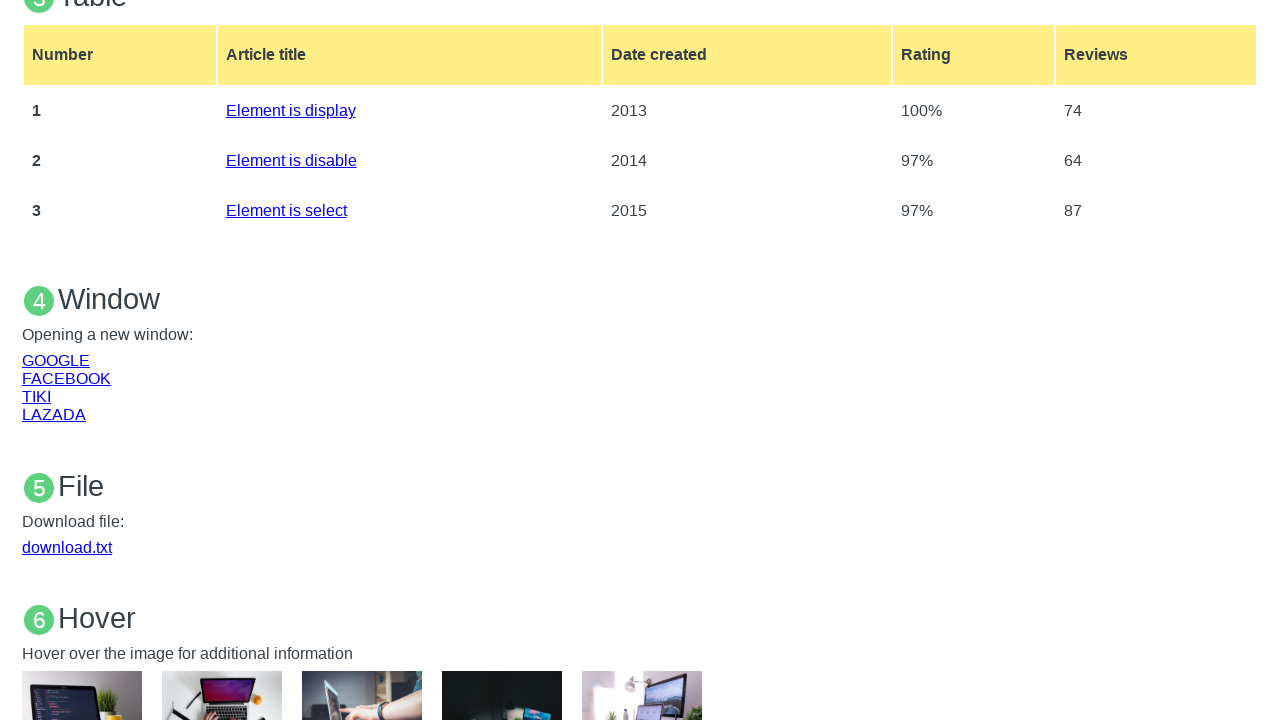

Clicked FACEBOOK link and new window opened at (66, 378) on xpath=//a[text()='FACEBOOK']
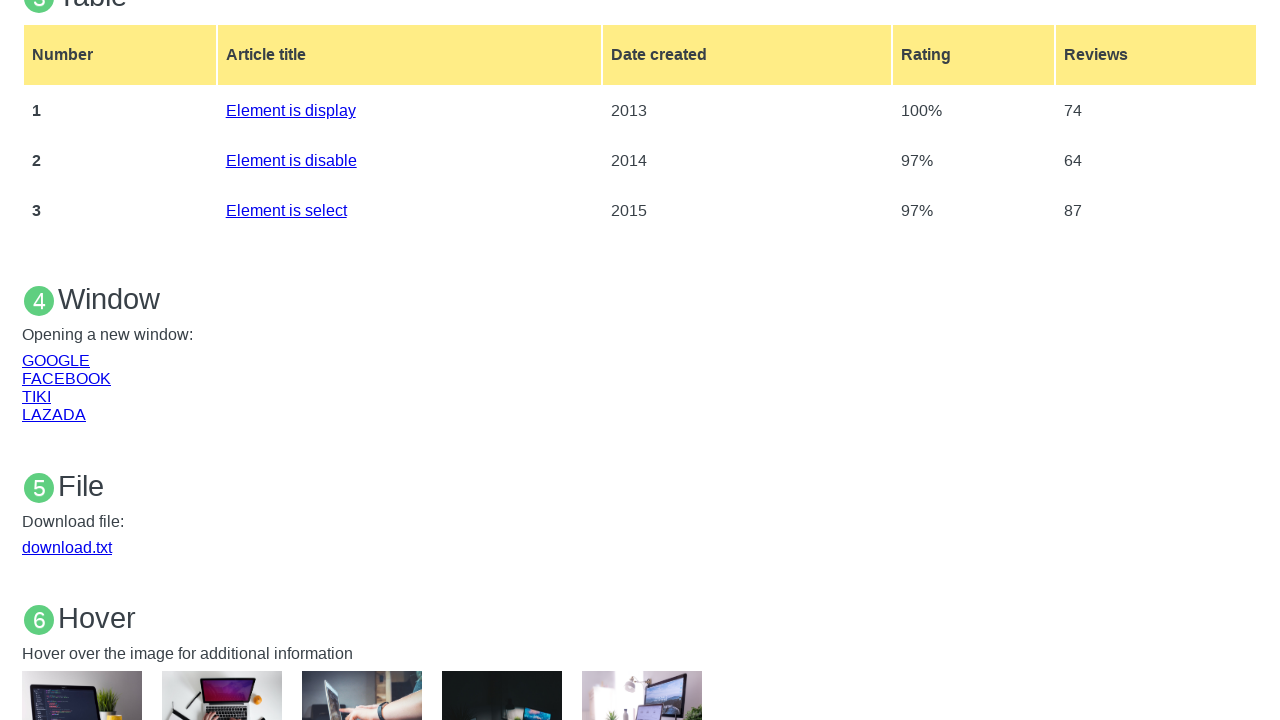

Facebook page loaded completely
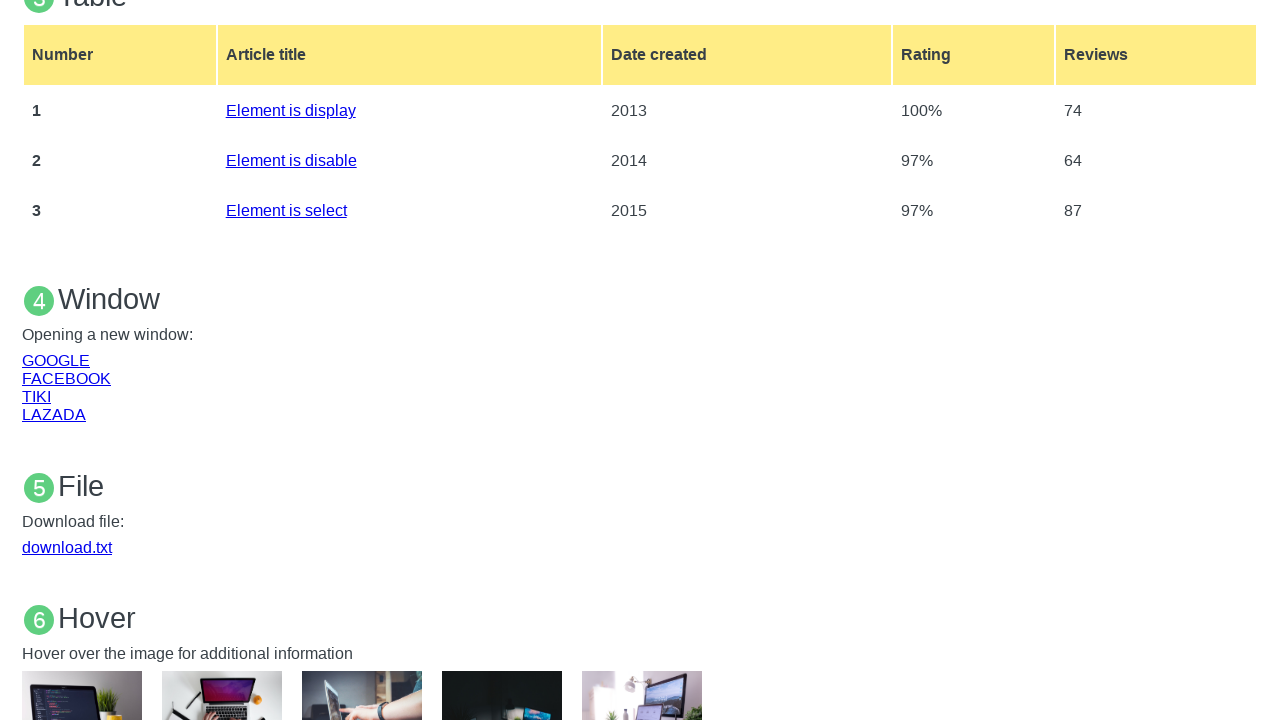

Clicked TIKI link and new window opened at (36, 396) on xpath=//a[text()='TIKI']
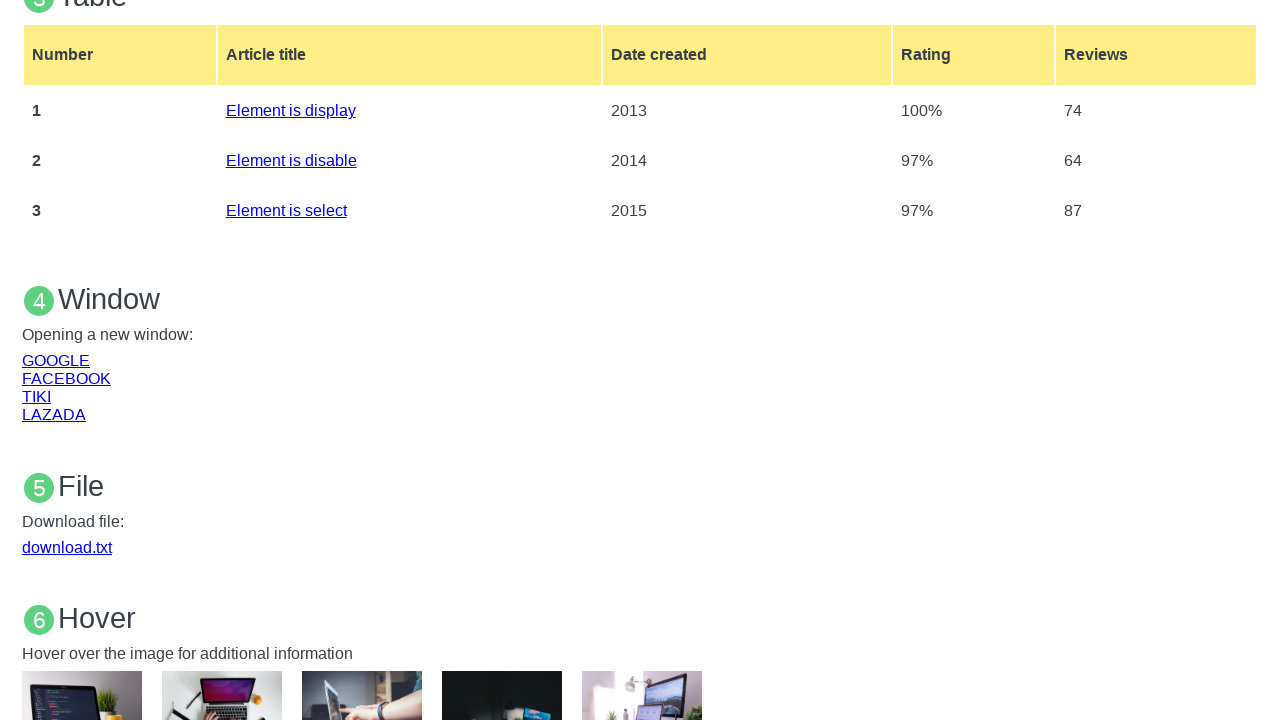

Tiki page loaded completely
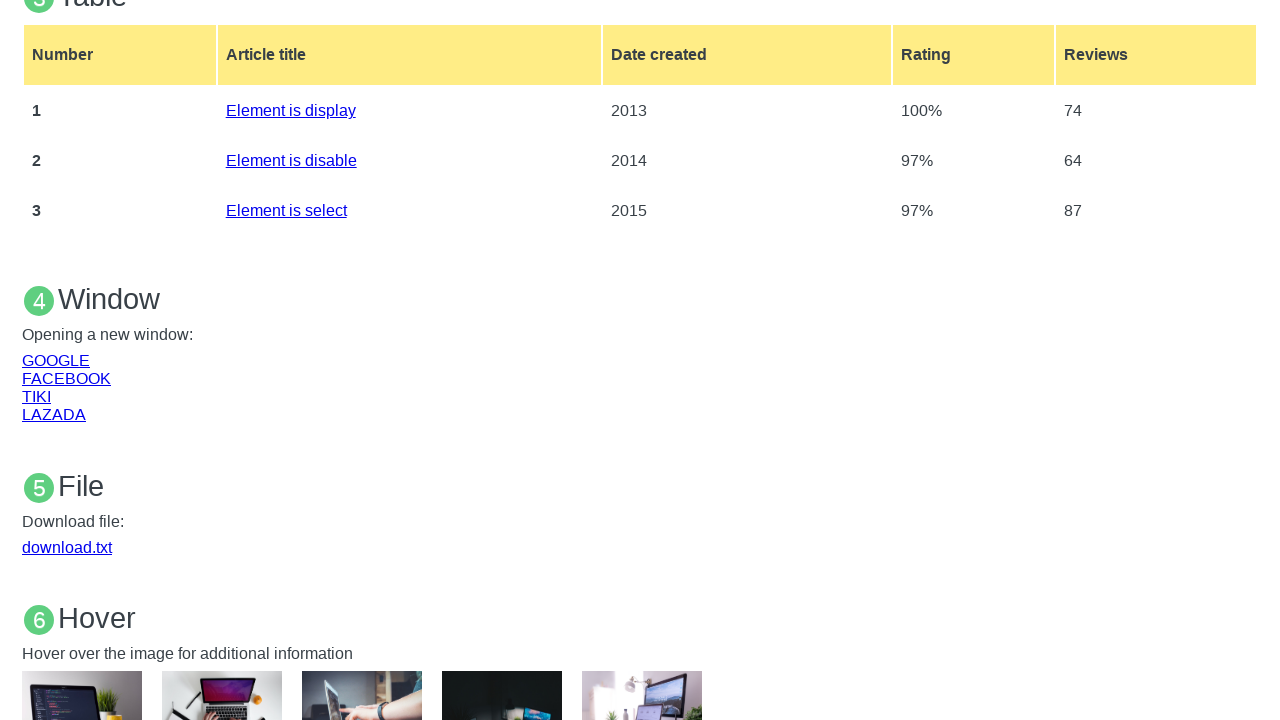

Closed Google window
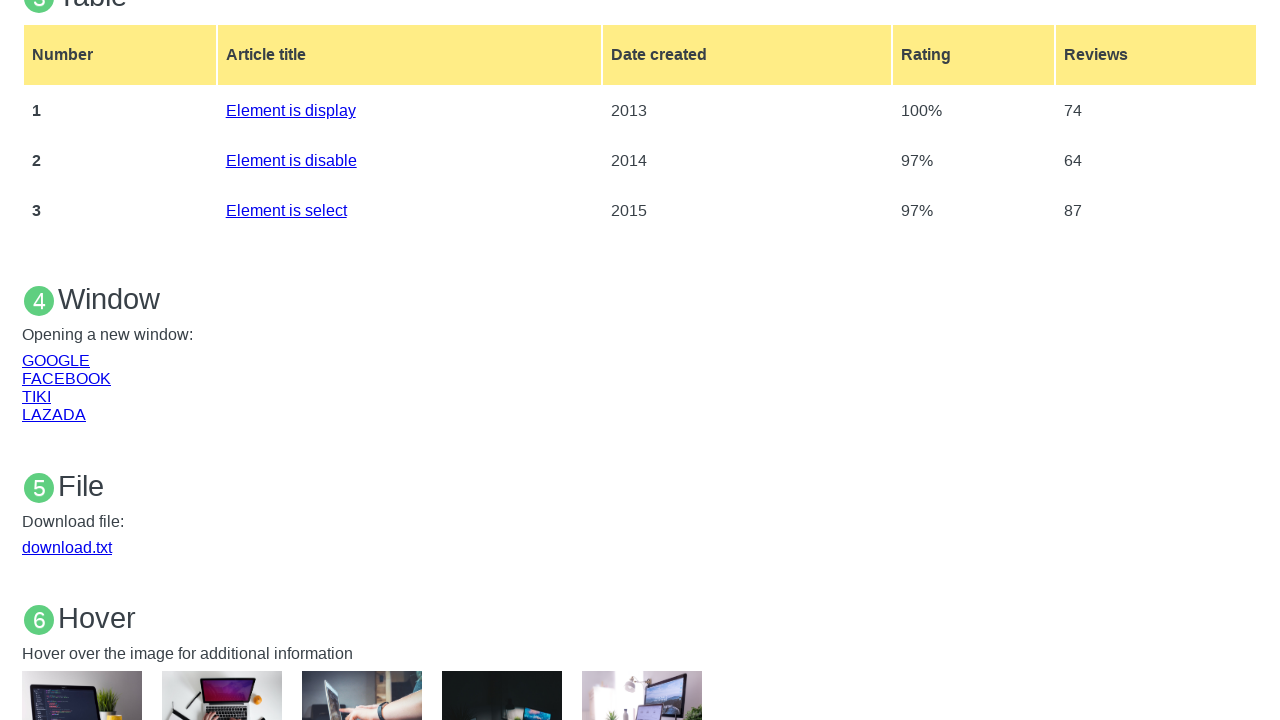

Closed Facebook window
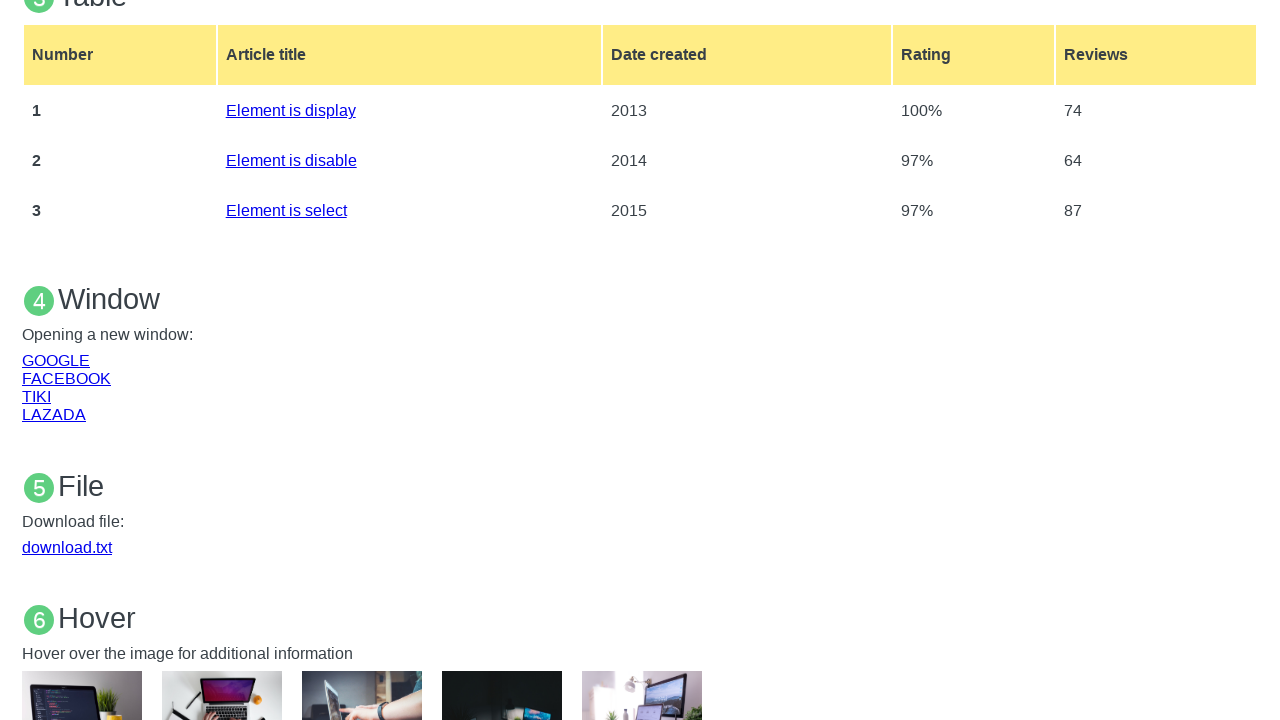

Closed Tiki window
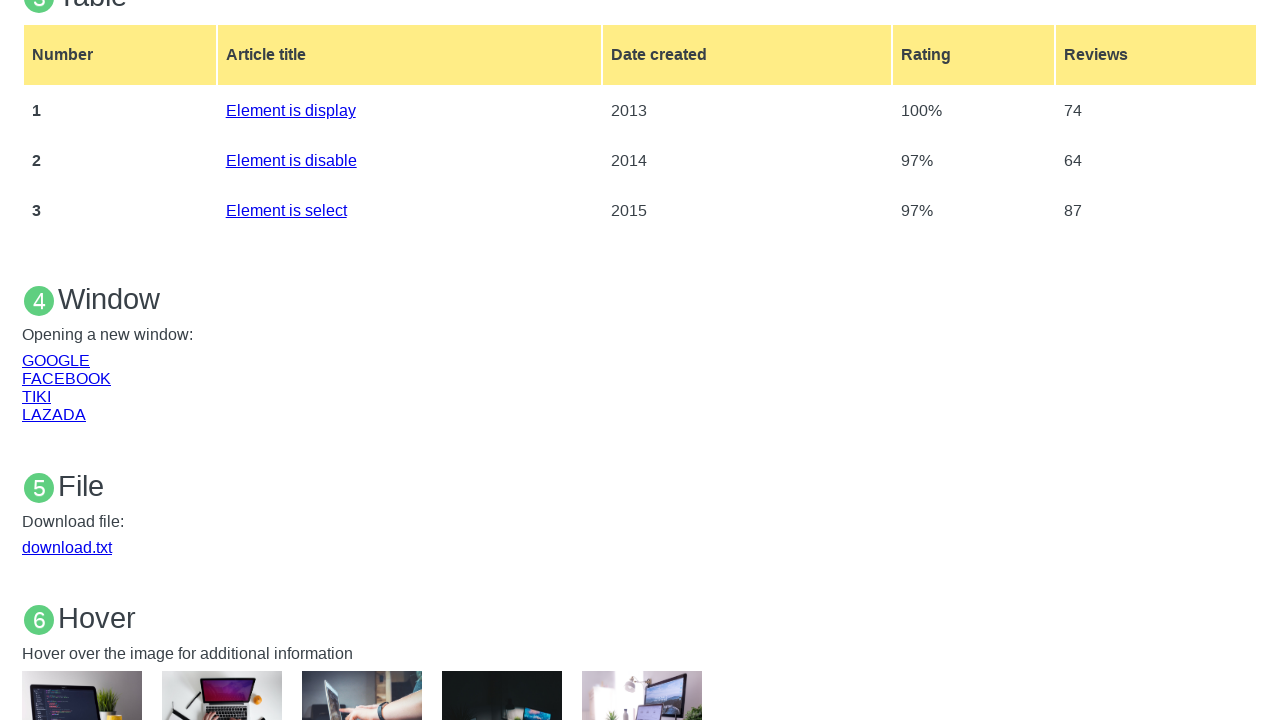

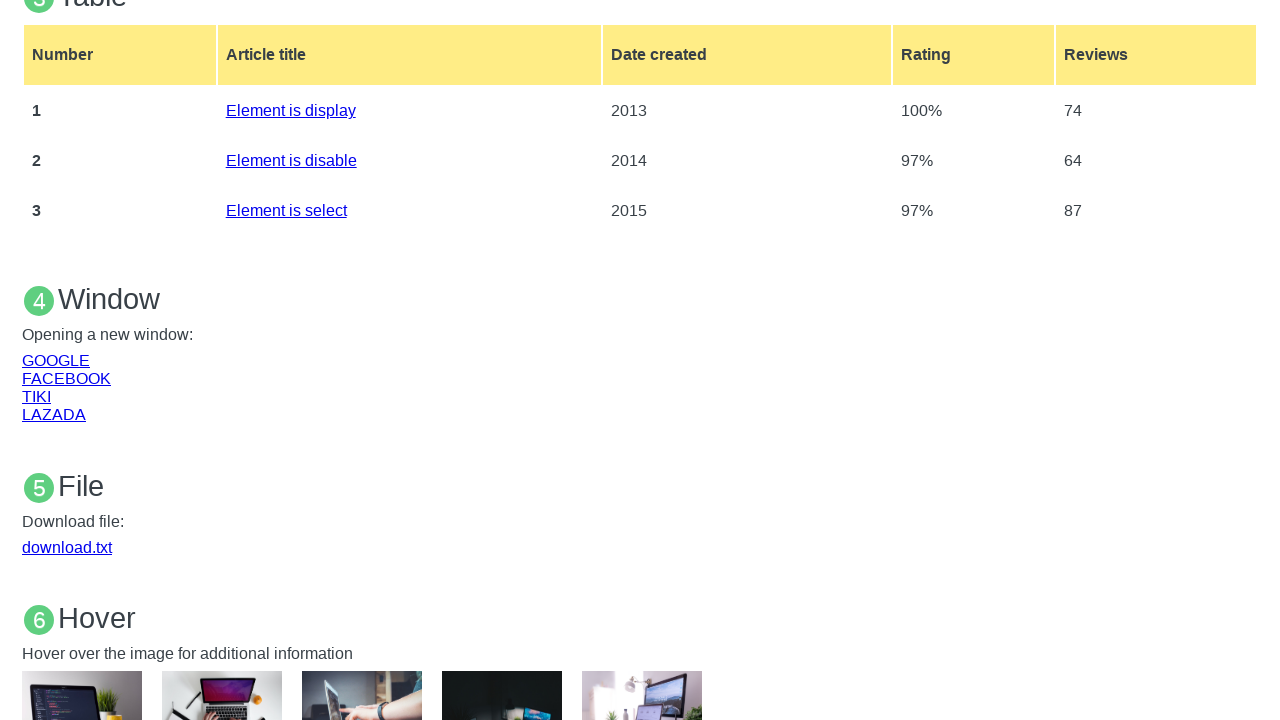